Tests file upload functionality by uploading a file and verifying the uploaded filename is displayed

Starting URL: https://the-internet.herokuapp.com/upload

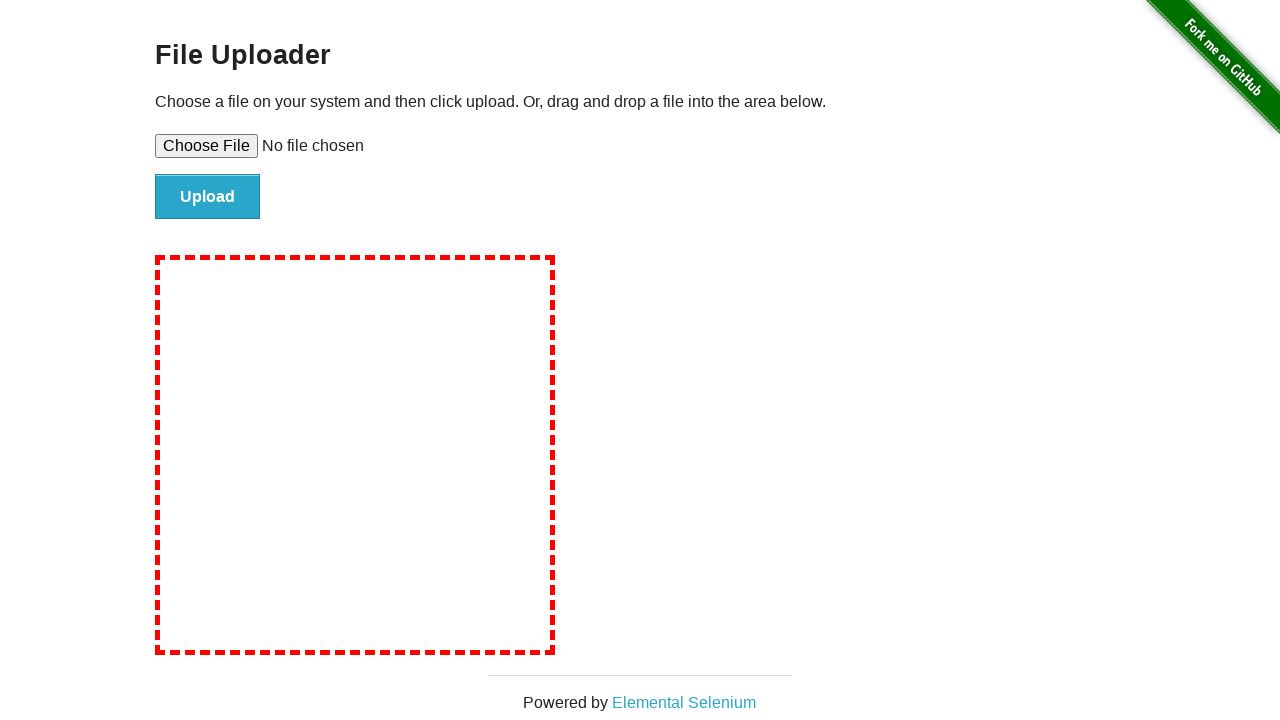

Waited for File Uploader heading to be visible
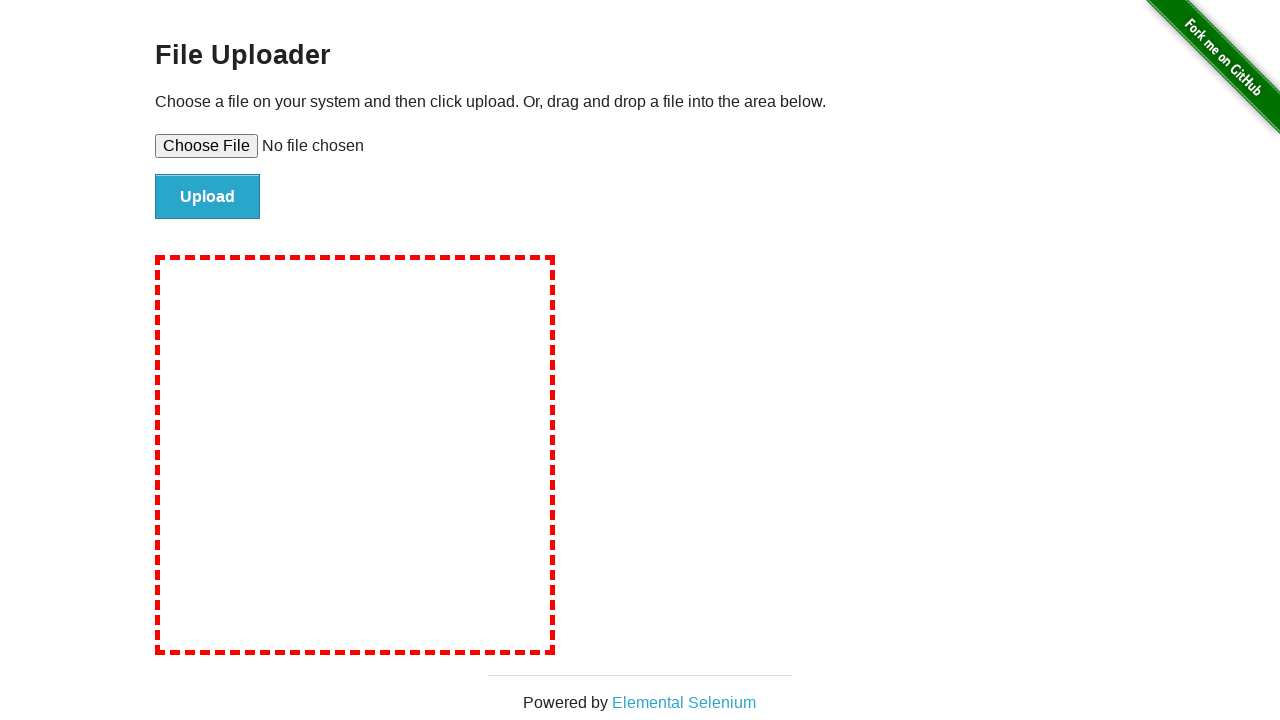

Created temporary test file 'test_upload.txt'
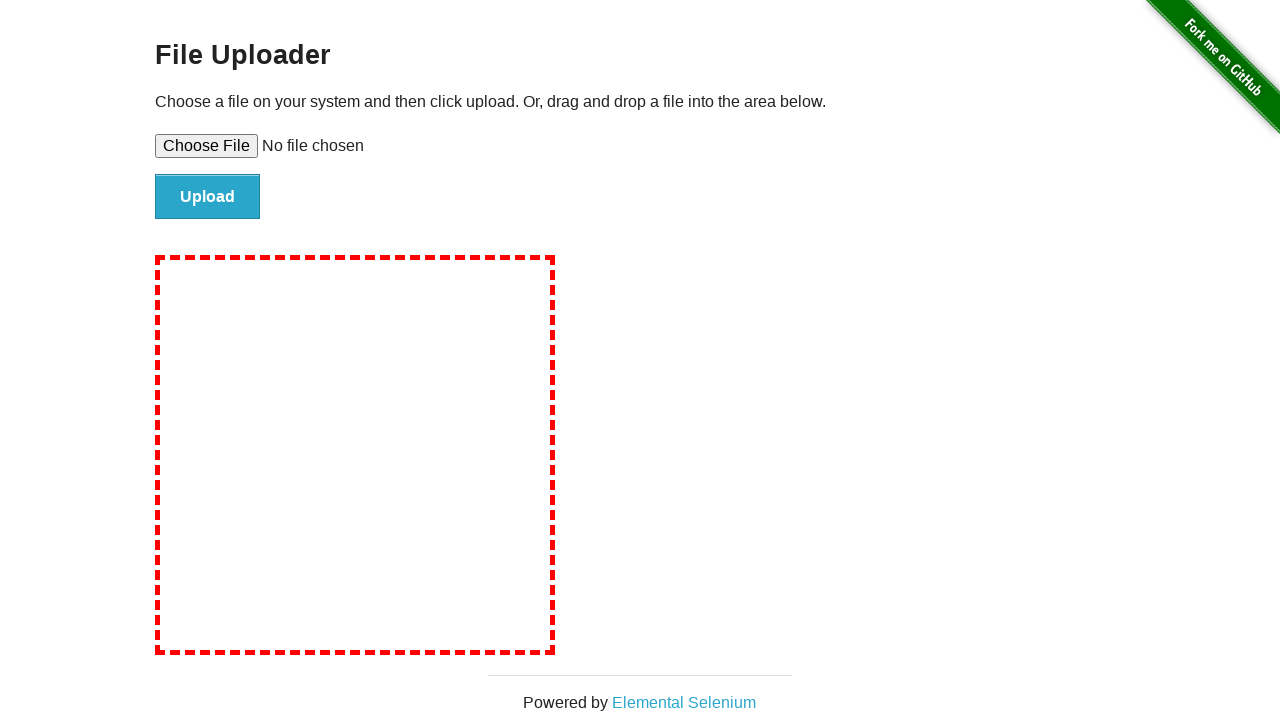

Selected test_upload.txt file for upload
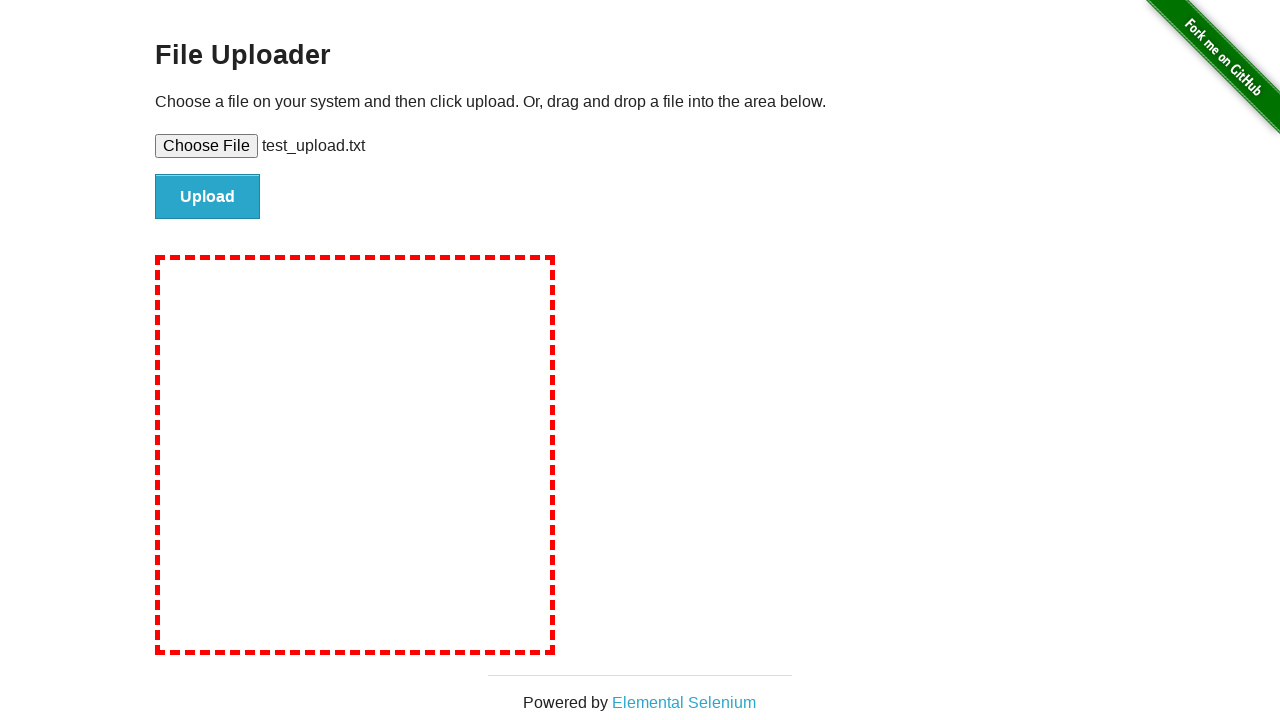

Clicked upload button to submit file at (208, 197) on #file-submit
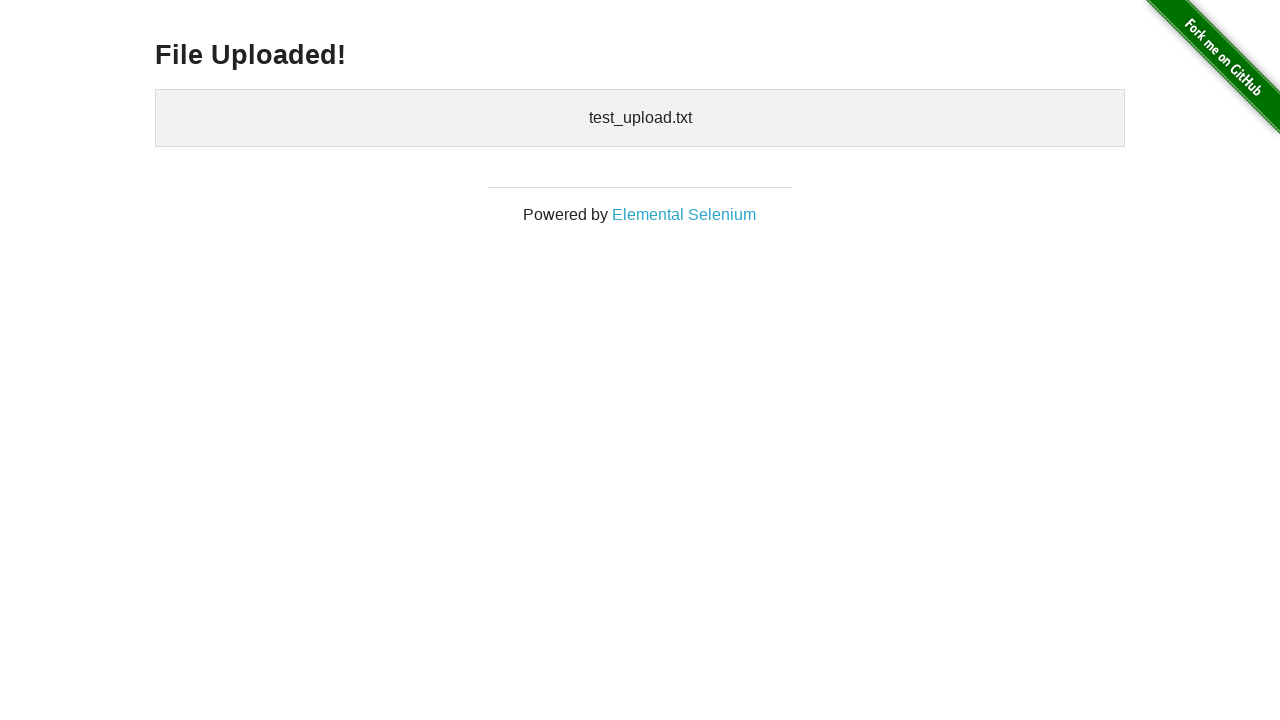

Waited for uploaded files section to appear
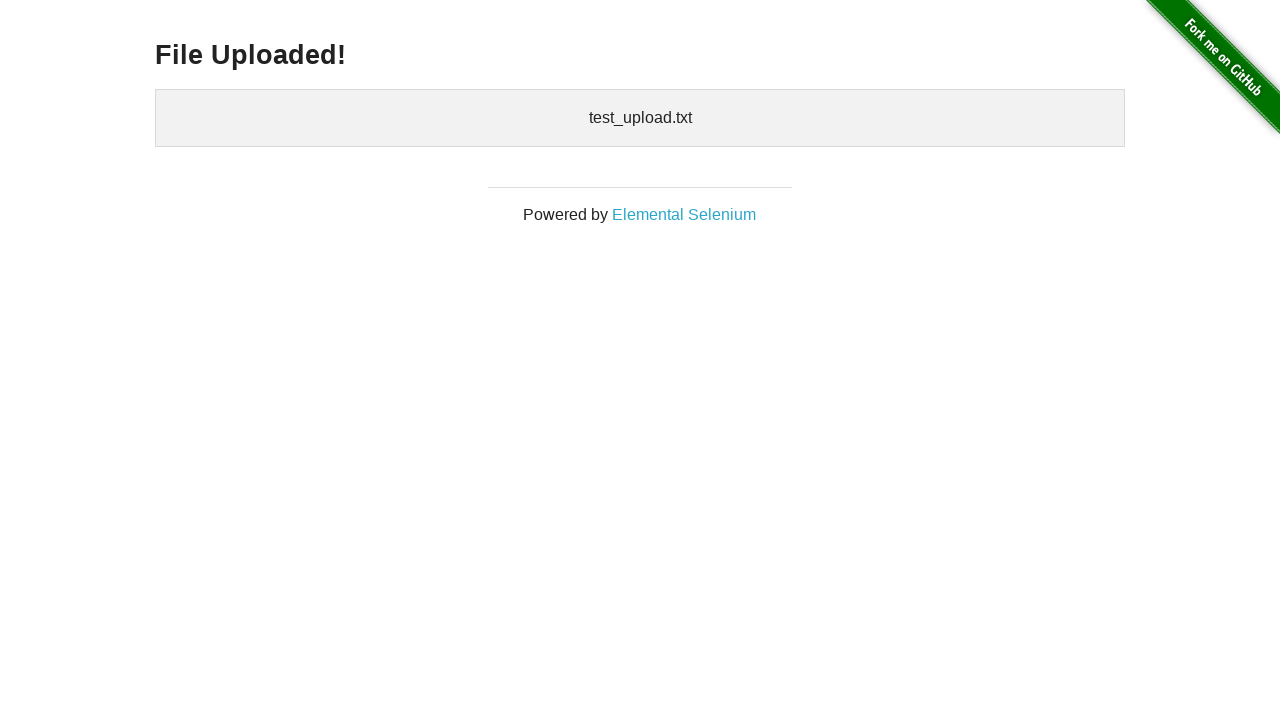

Retrieved uploaded files text content
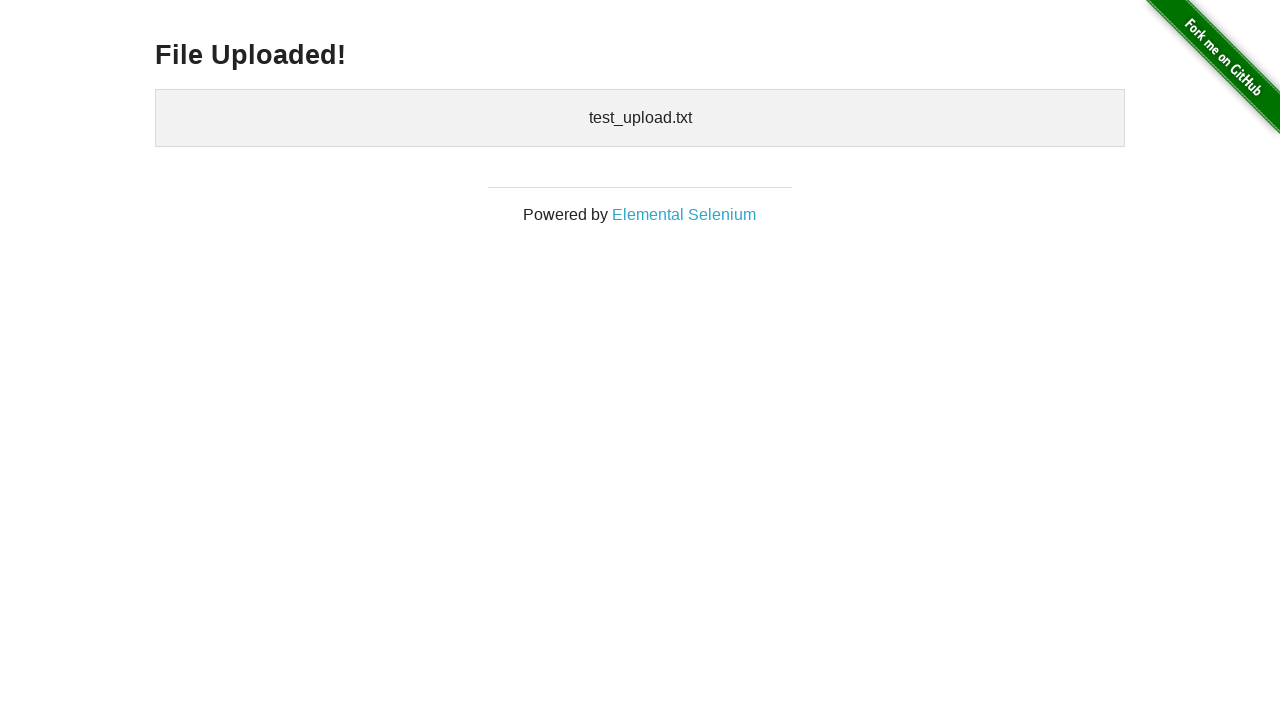

Verified 'test_upload.txt' is displayed in uploaded files
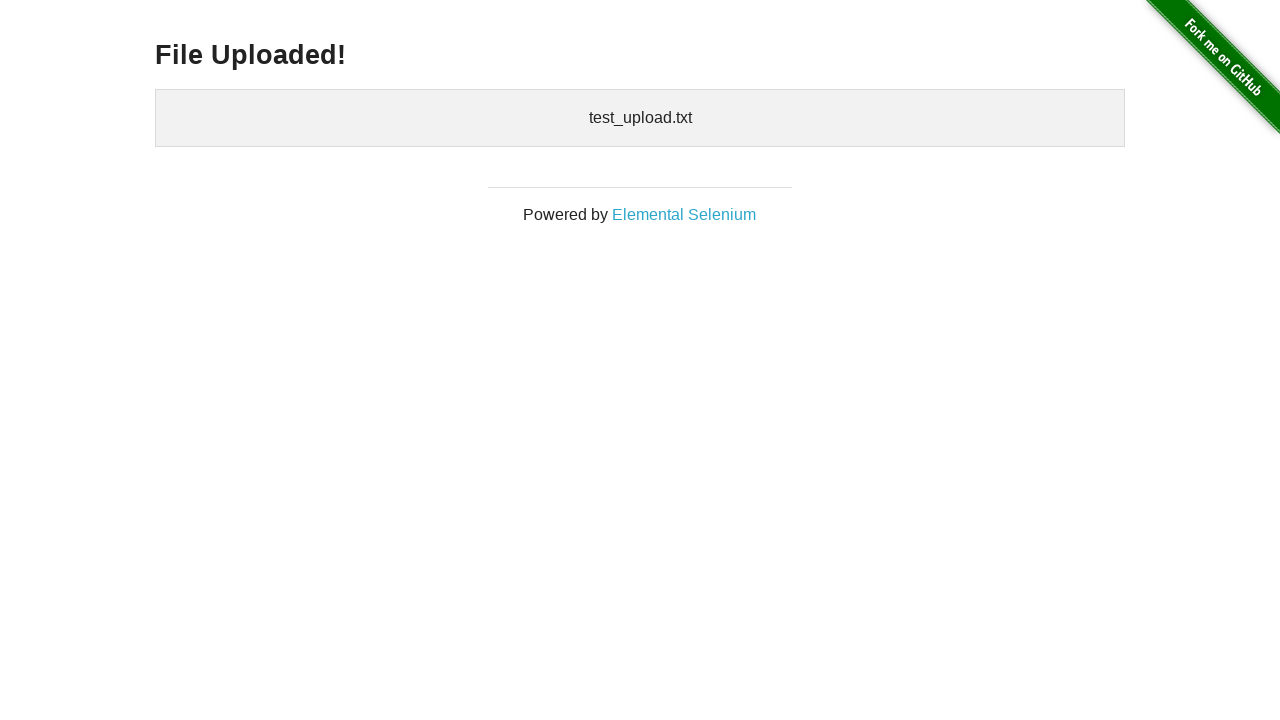

Cleaned up temporary test file
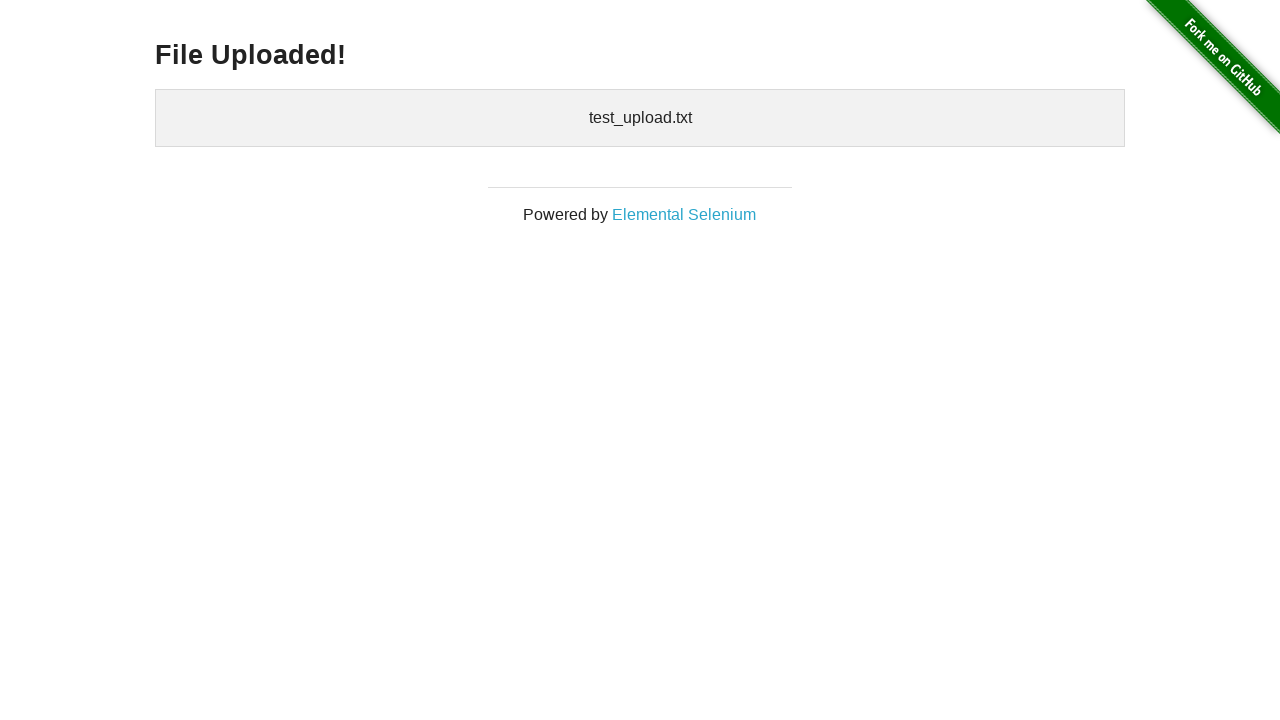

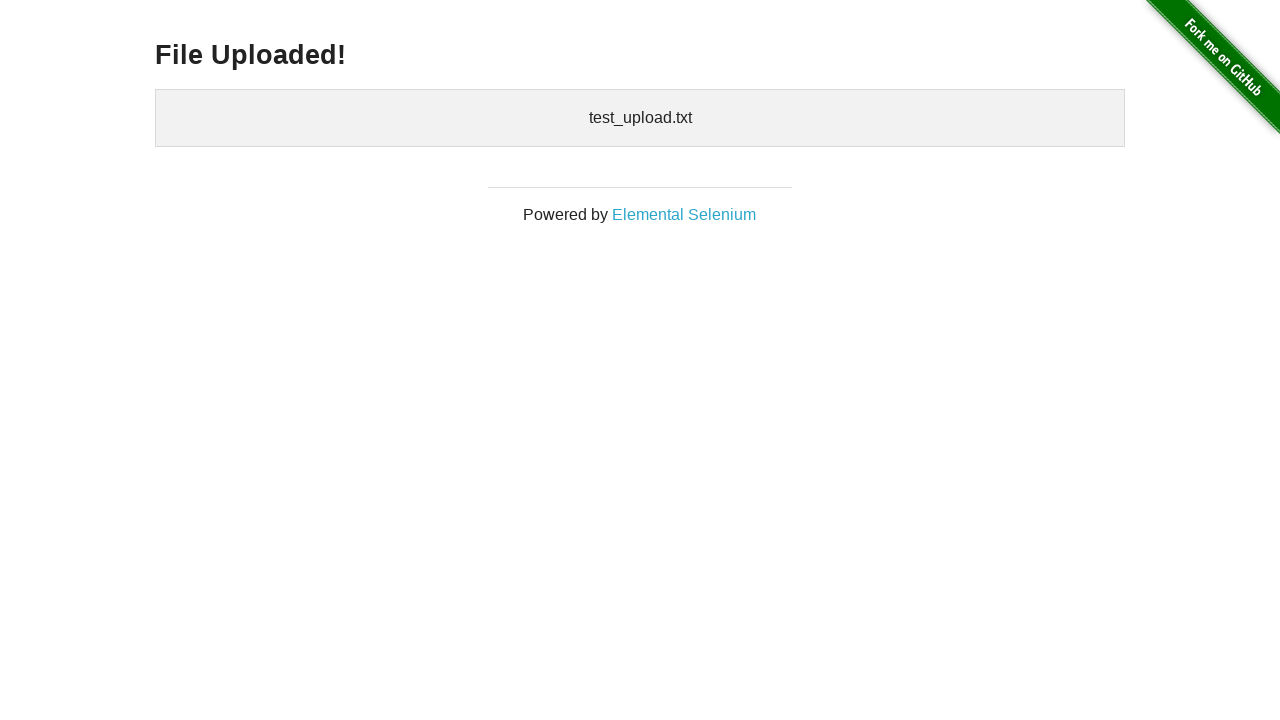